Navigates to Trendyol e-commerce website

Starting URL: https://www.trendyol.com/

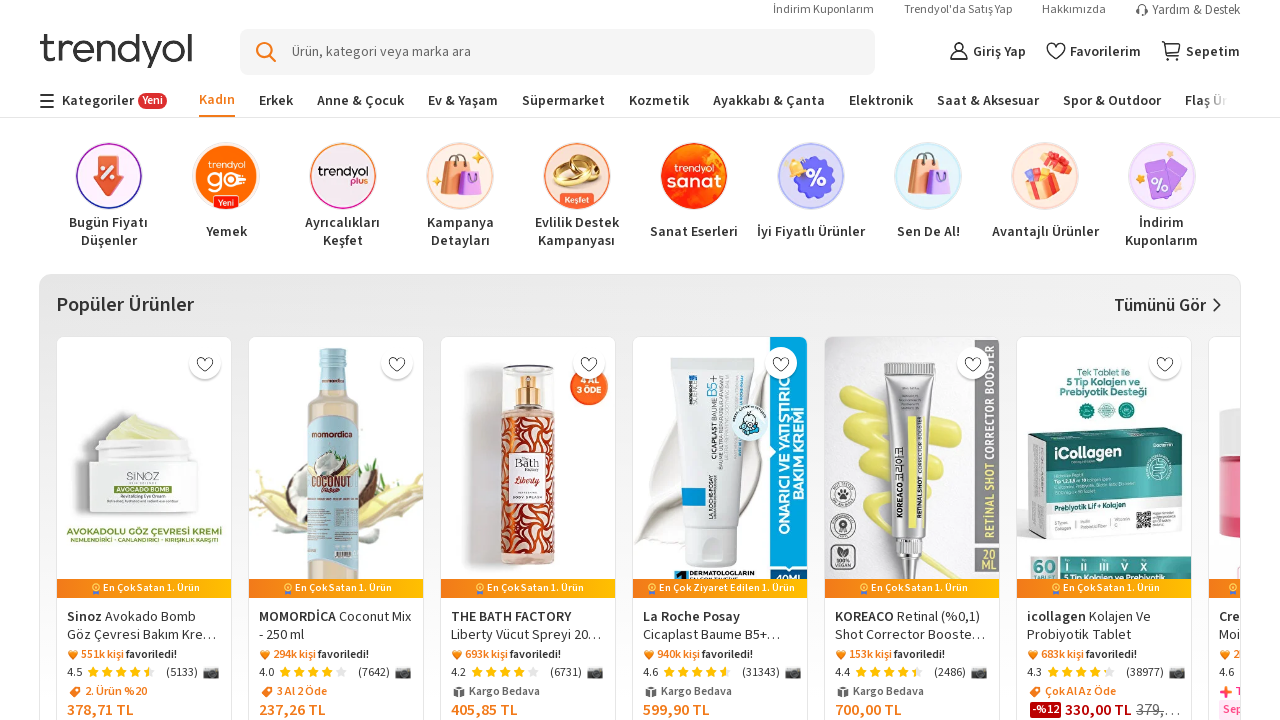

Navigated to Trendyol e-commerce website at https://www.trendyol.com/
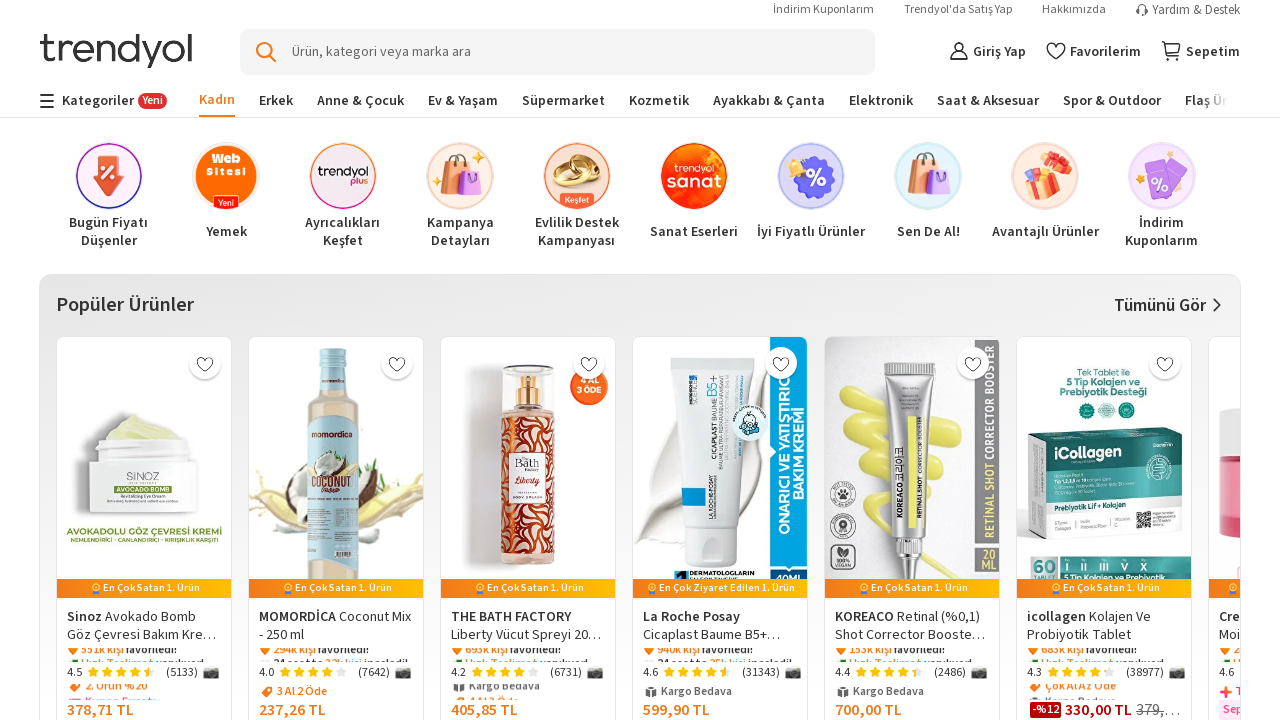

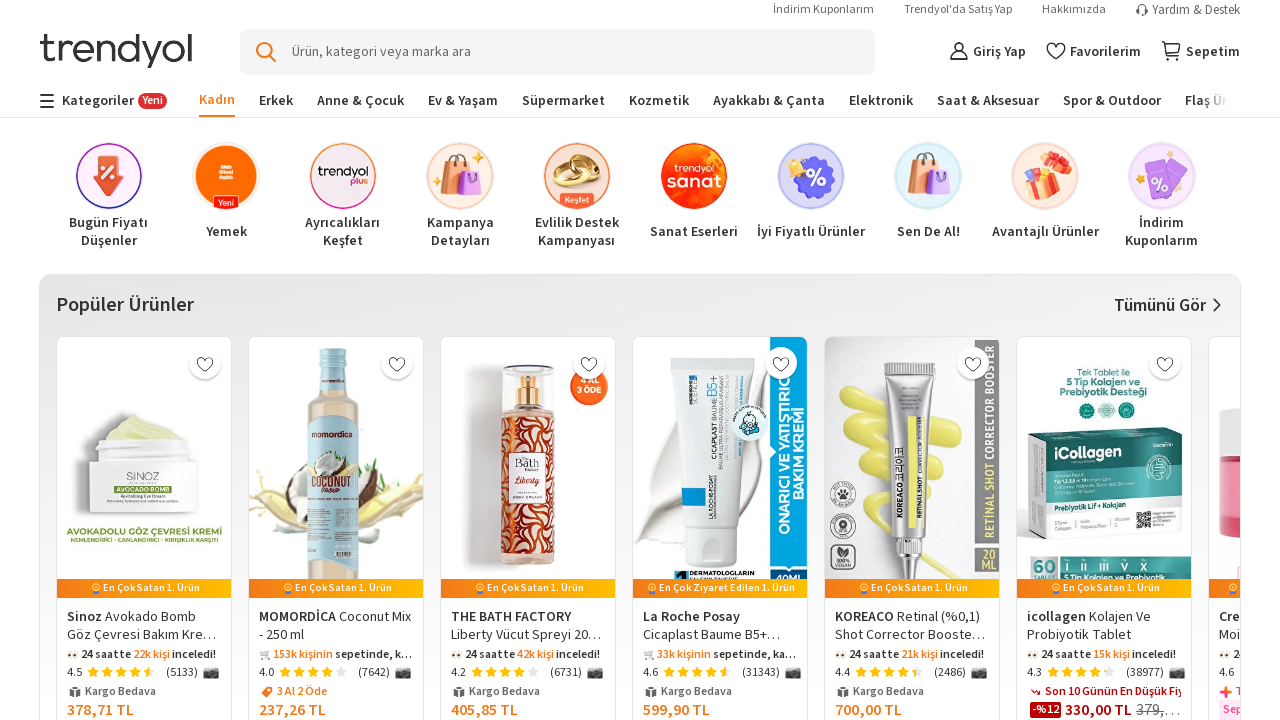